Navigates to a Stepik lesson page, fills in an answer in the textarea field, and clicks the submit button to submit the solution.

Starting URL: https://stepik.org/lesson/25969/step/12

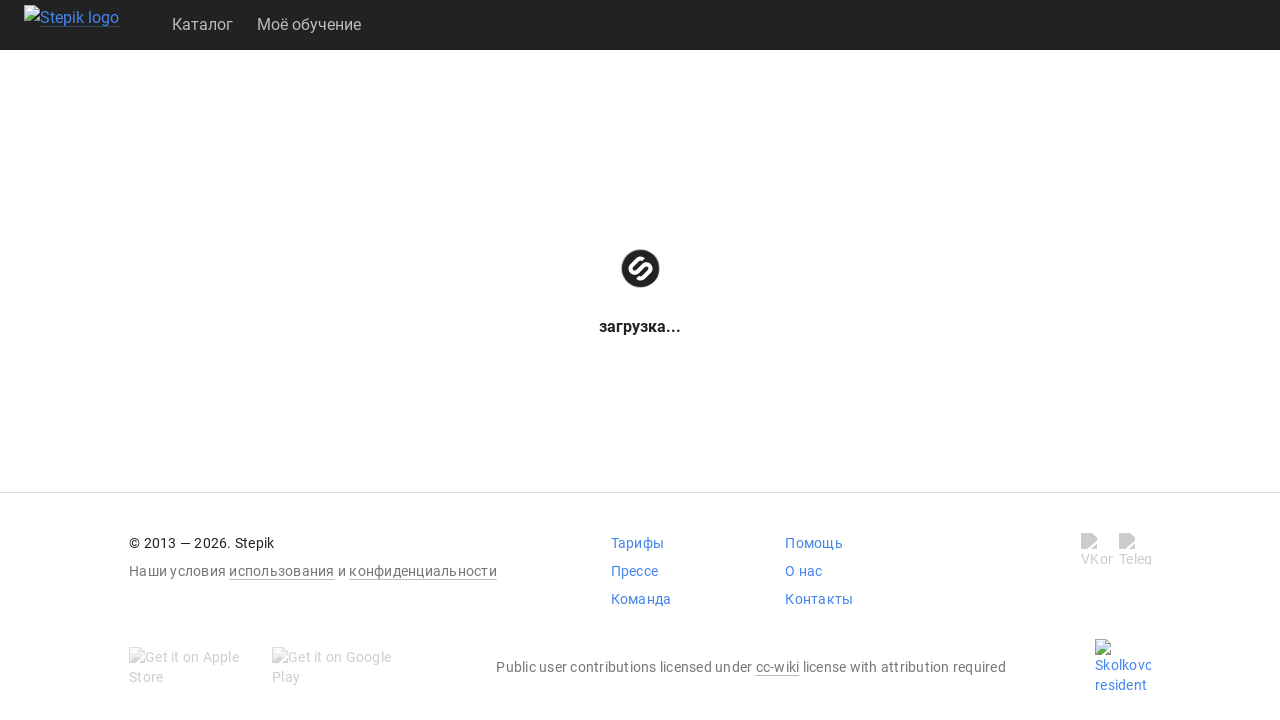

Textarea field loaded and became available
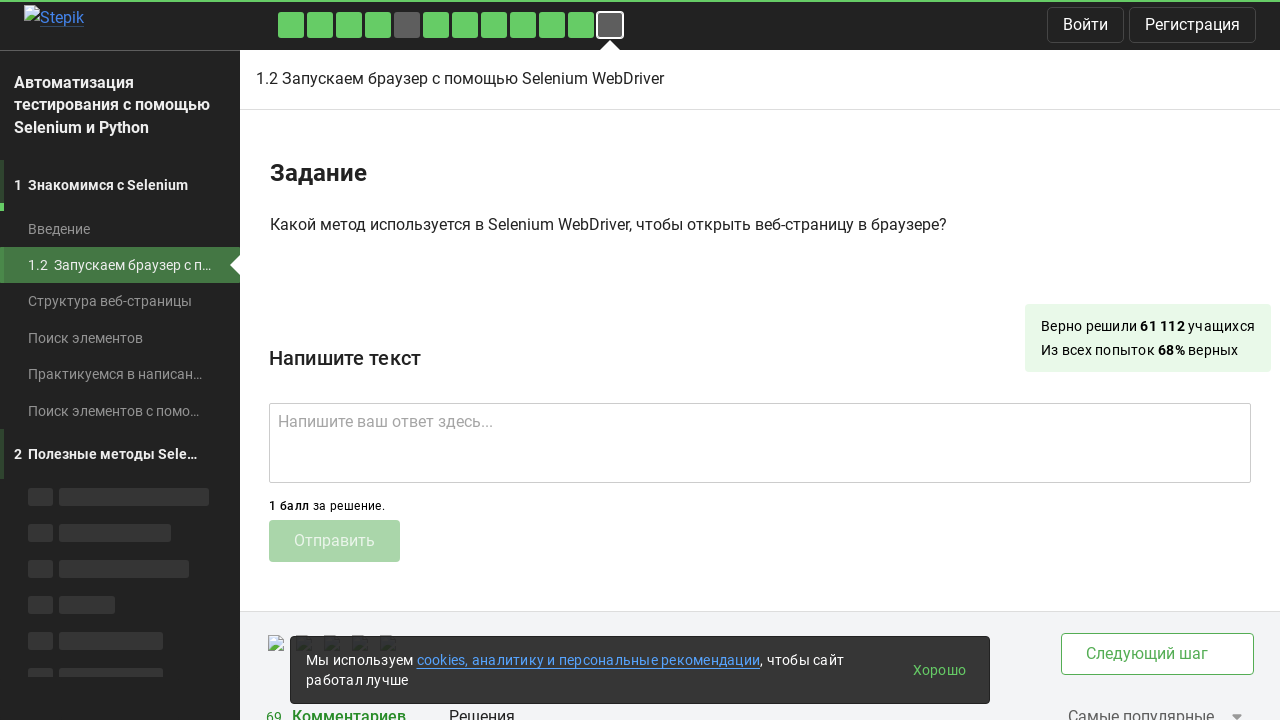

Filled textarea with answer 'get()' on .textarea
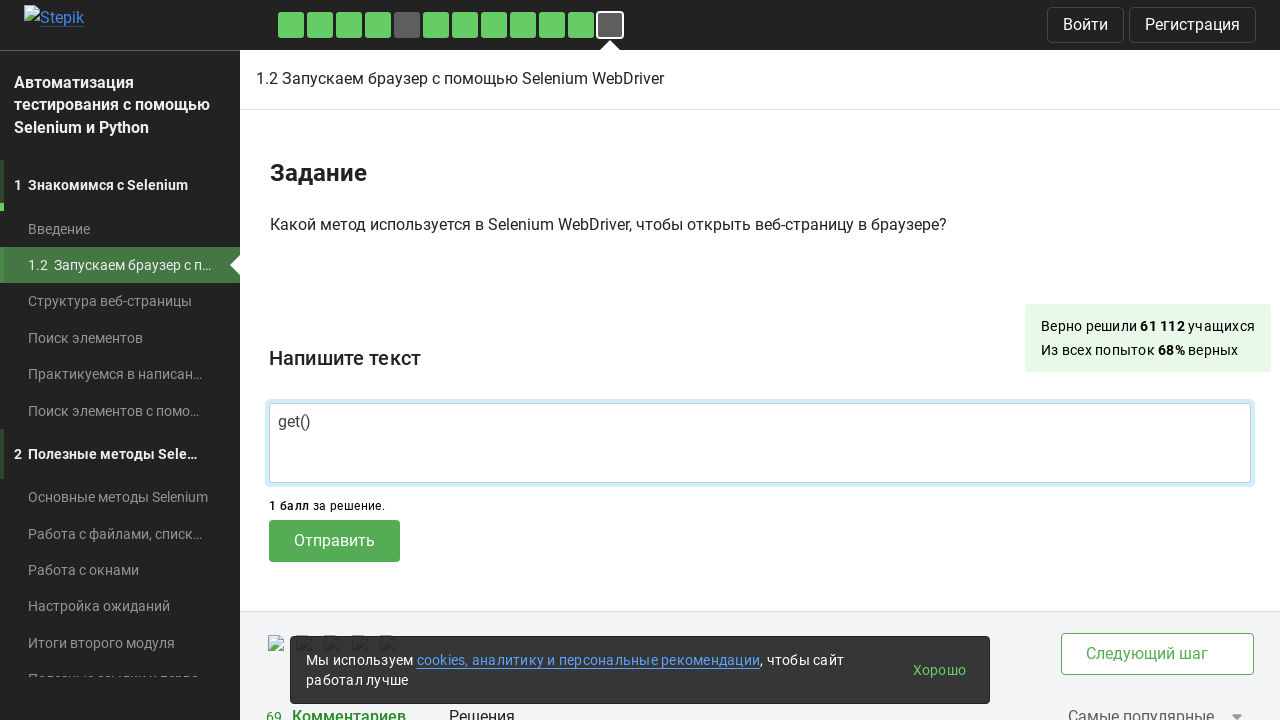

Submit button loaded and became available
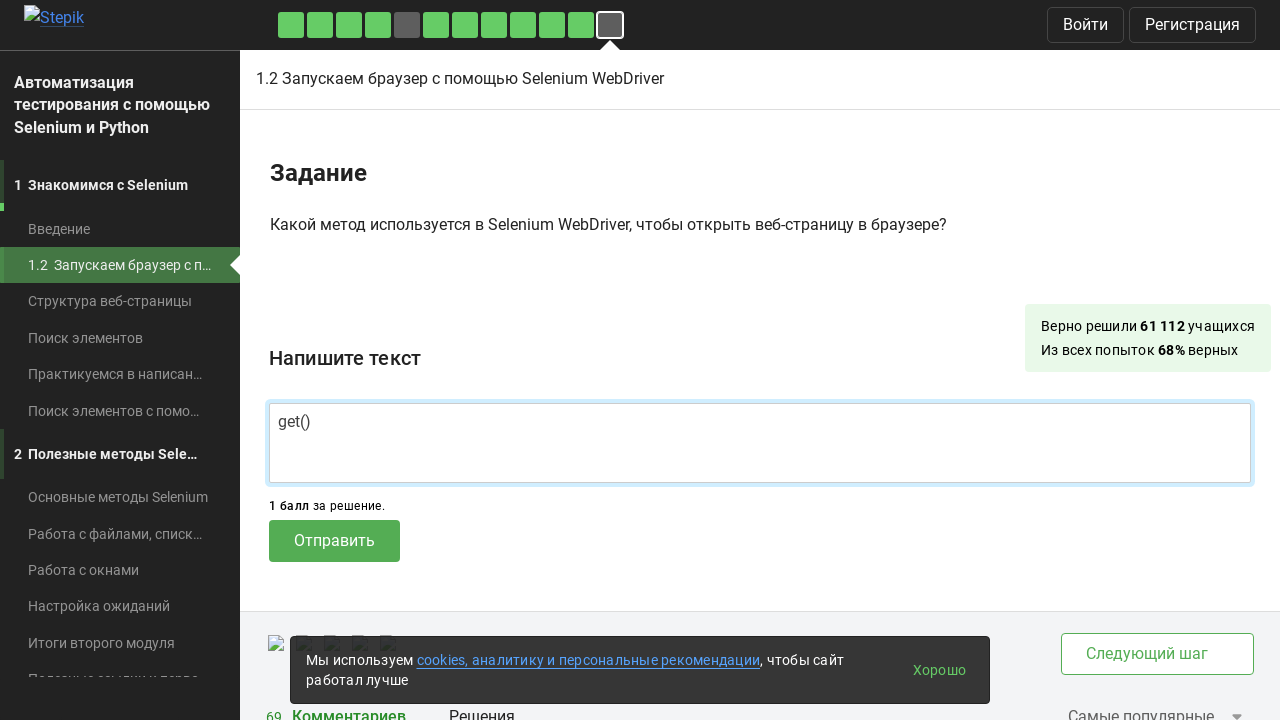

Clicked submit button to submit the solution at (334, 541) on .submit-submission
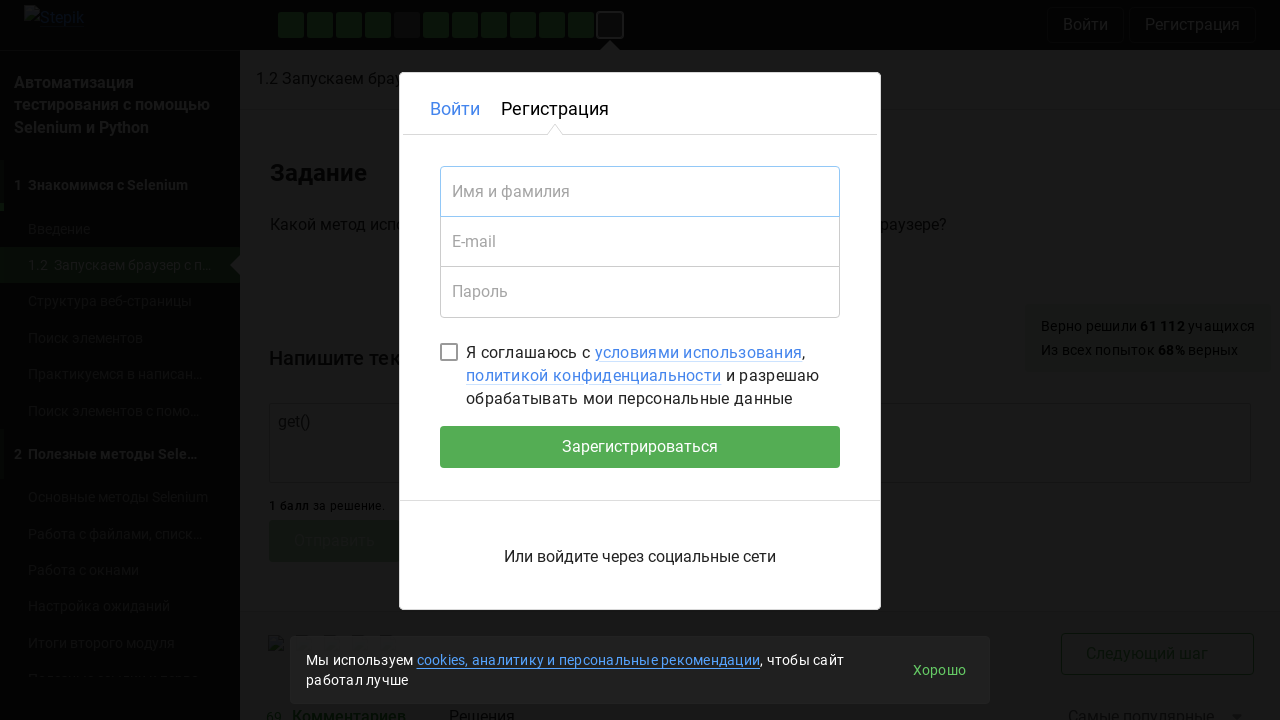

Waited 2 seconds for response/feedback to appear
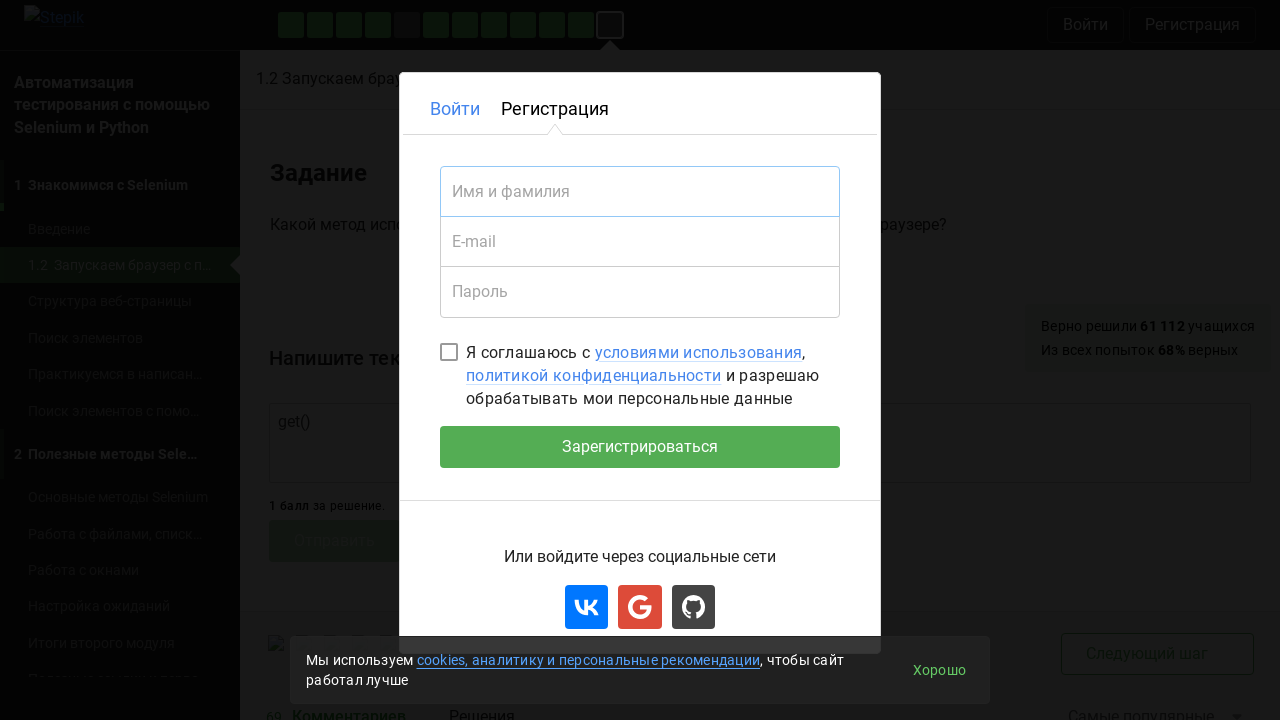

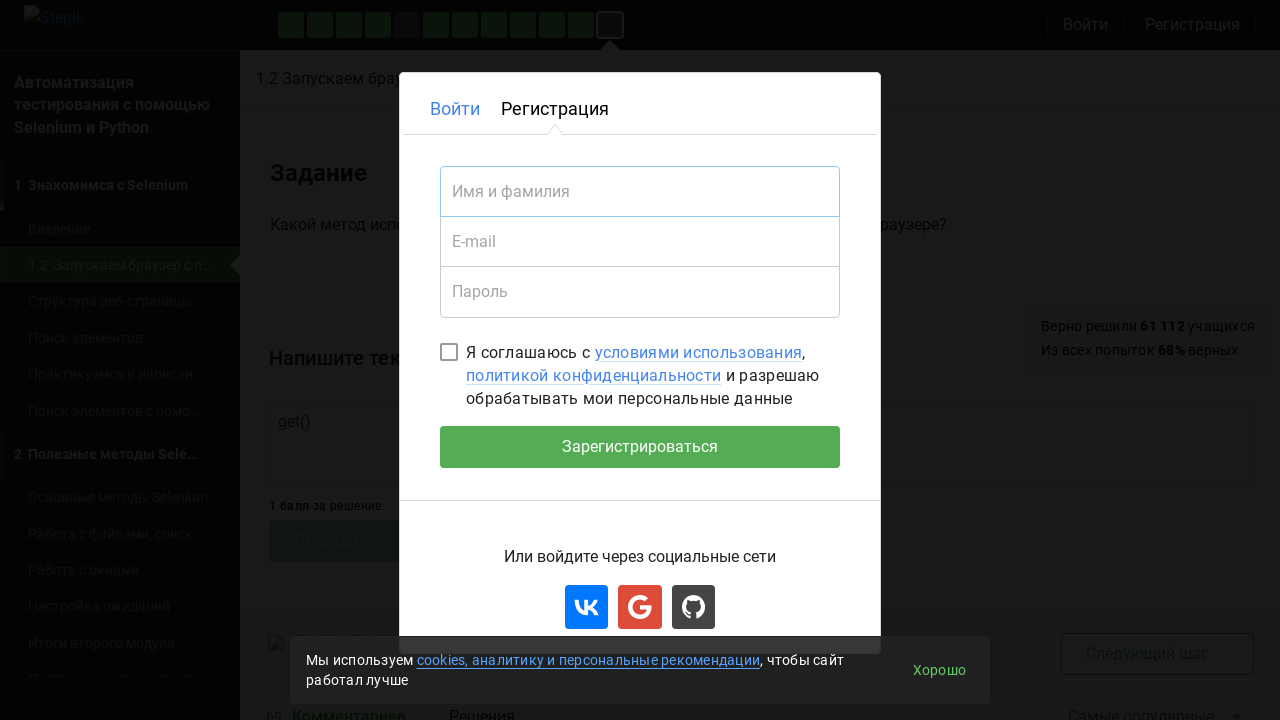